Tests filling text input fields on a web form by entering text in a text field and a password field

Starting URL: https://www.selenium.dev/selenium/web/web-form.html

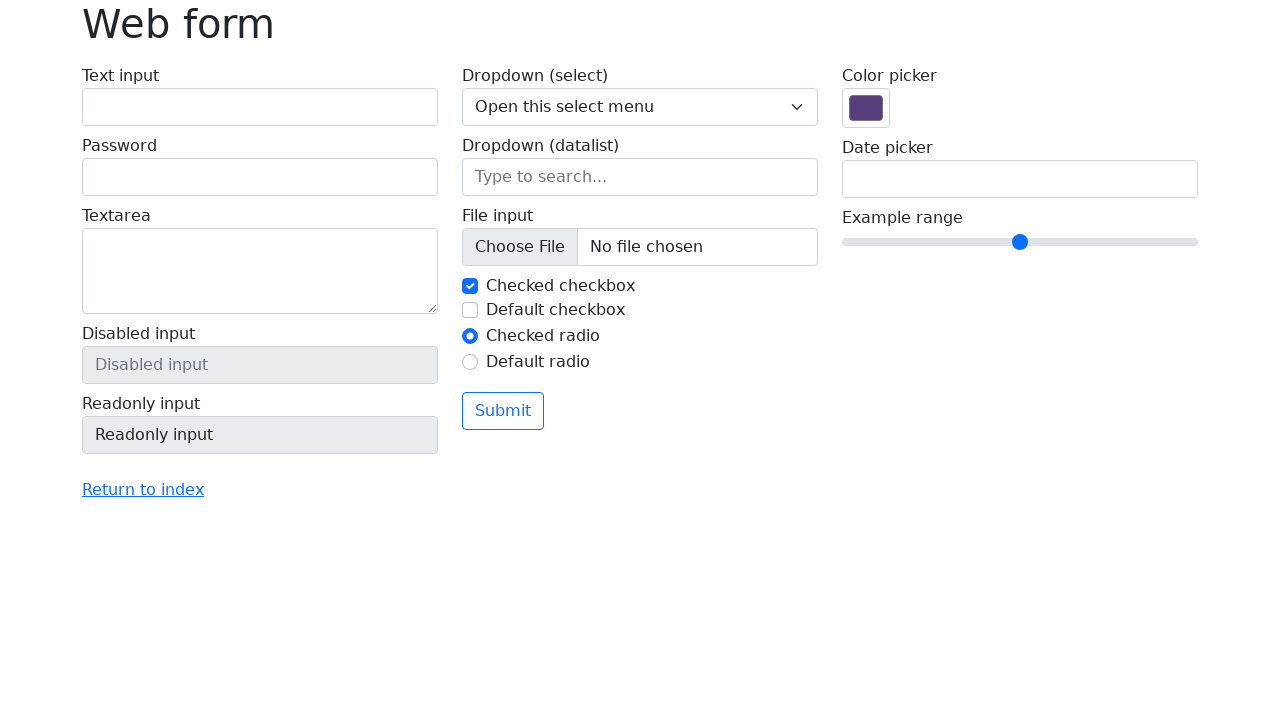

Filled text input field with 'Texto de prueba' on input[name='my-text']
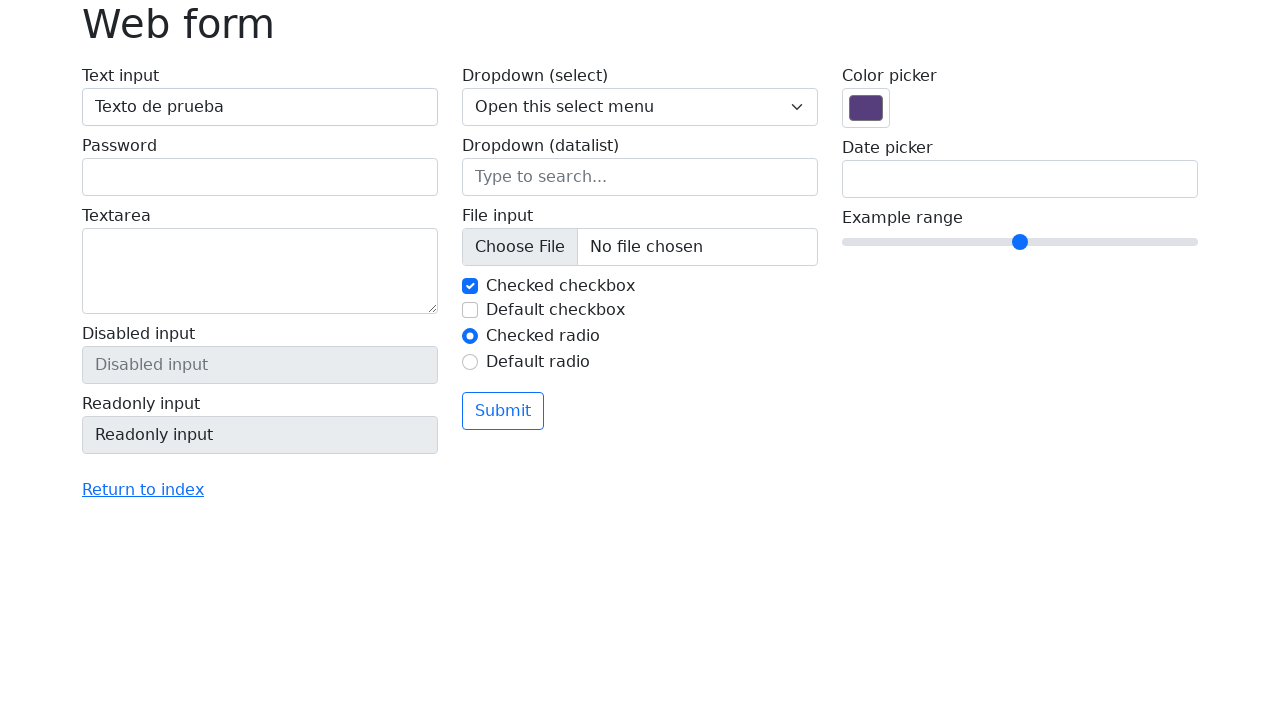

Filled password input field with 'Contraseña123' on input[name='my-password']
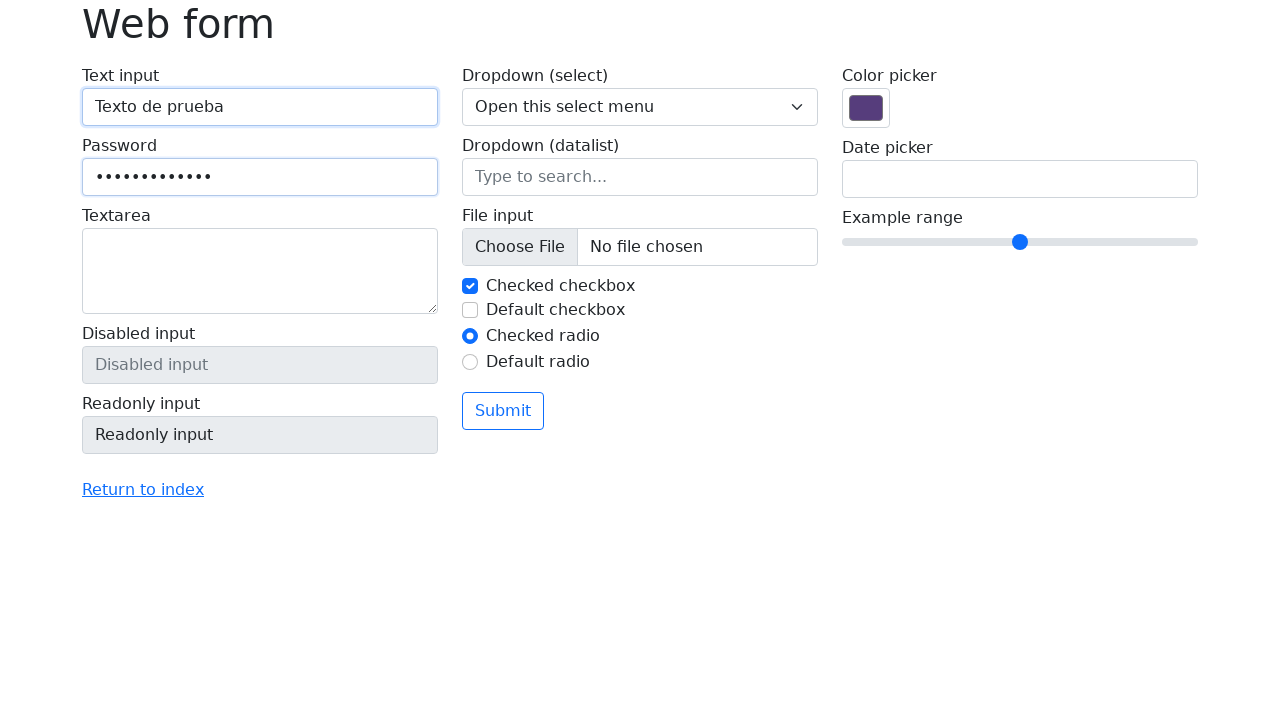

Waited 1 second to observe the filled form
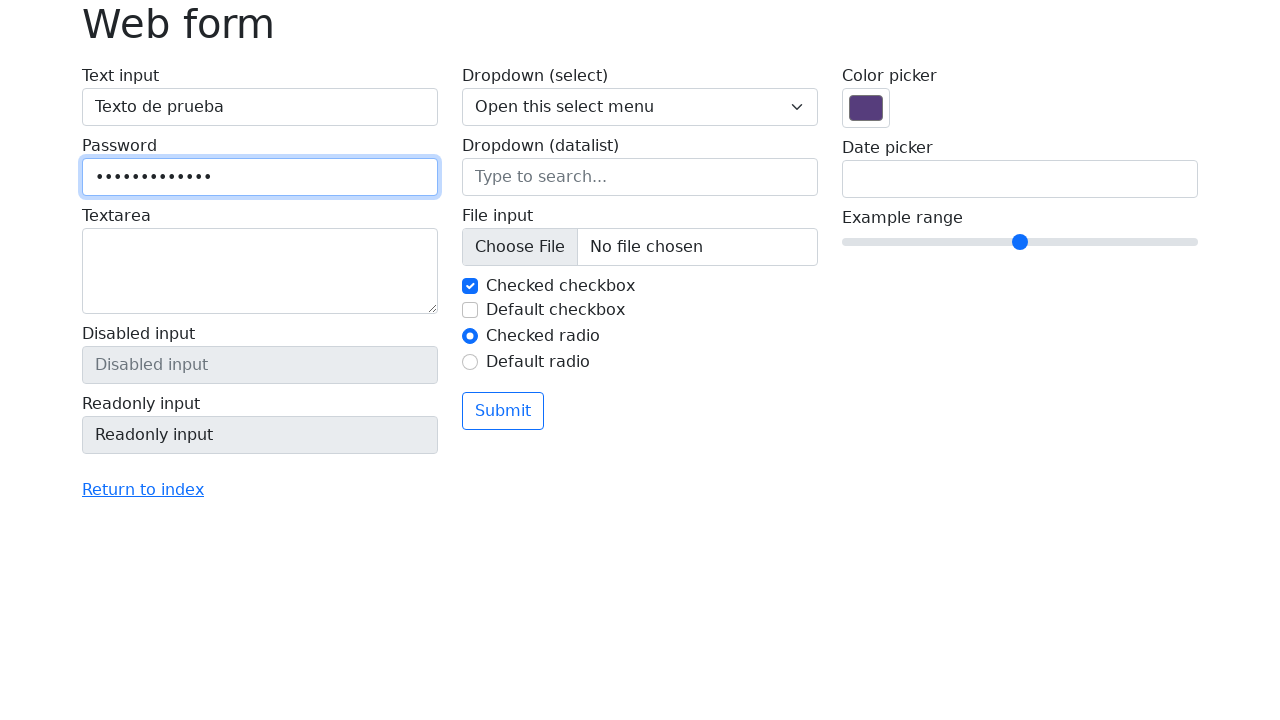

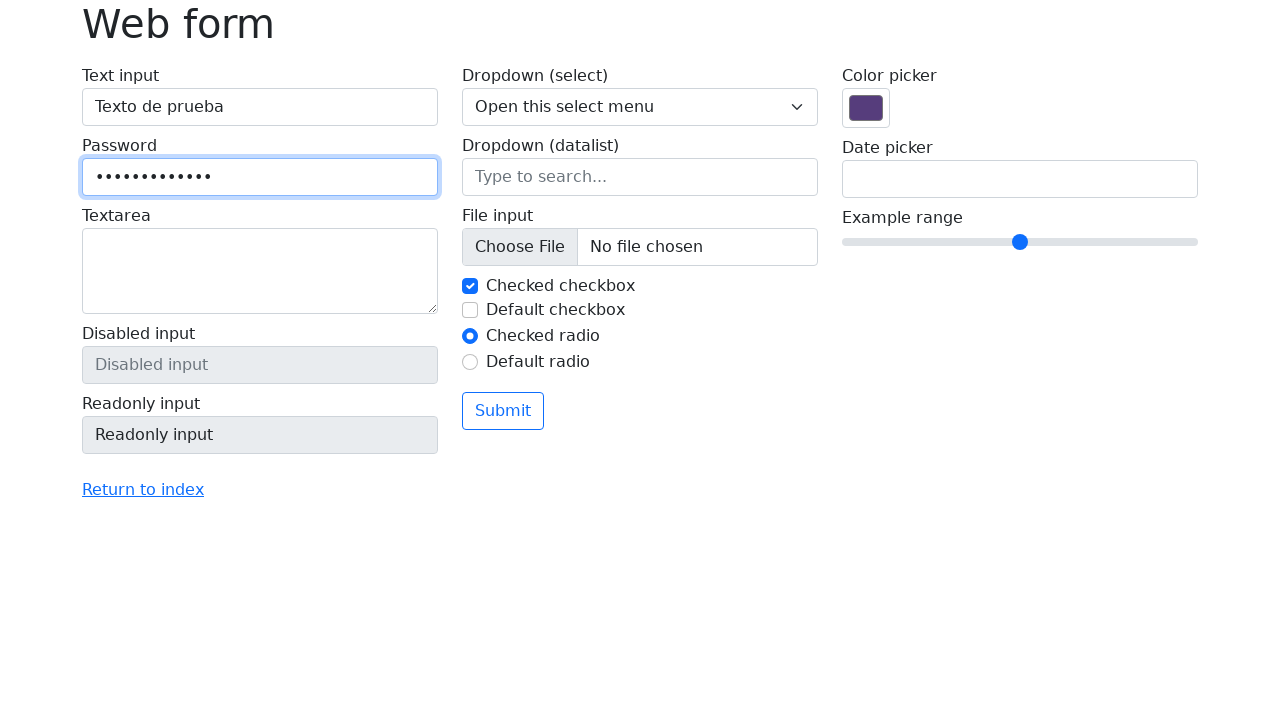